Opens the Rahul Shetty Academy Automation Practice page and verifies it loads successfully by checking the page title.

Starting URL: https://rahulshettyacademy.com/AutomationPractice/

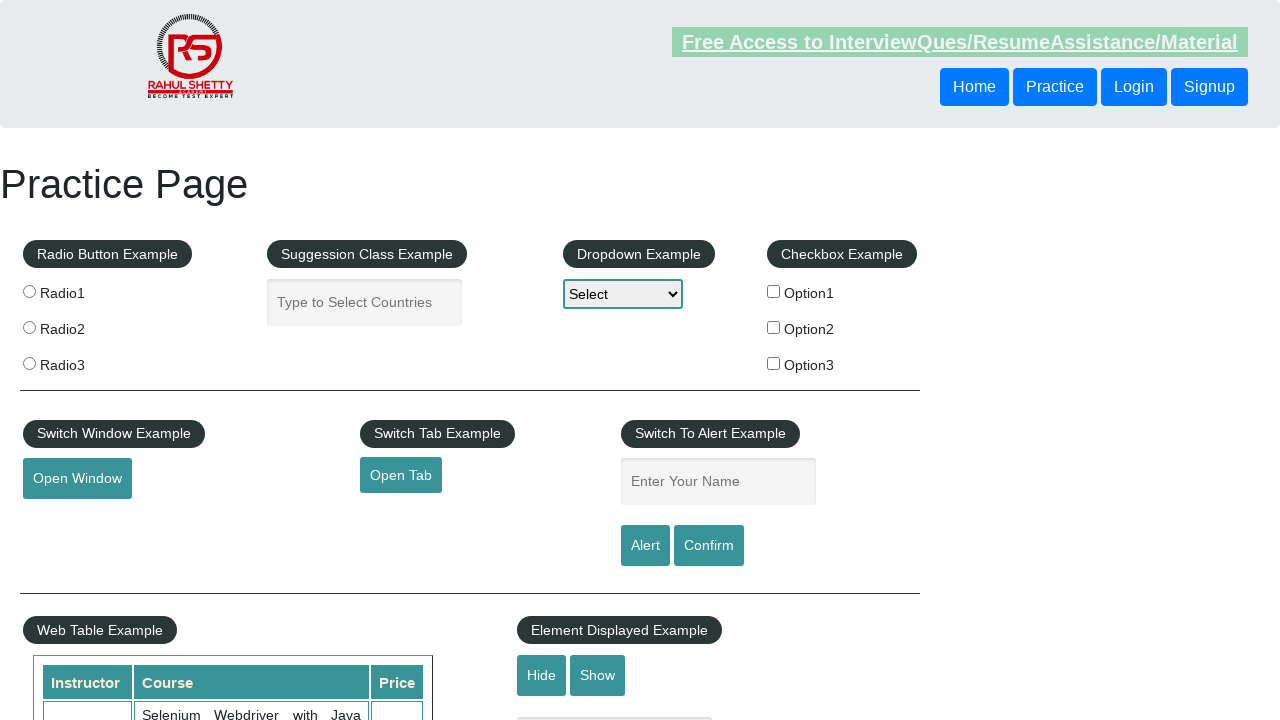

Navigated to Rahul Shetty Academy Automation Practice page
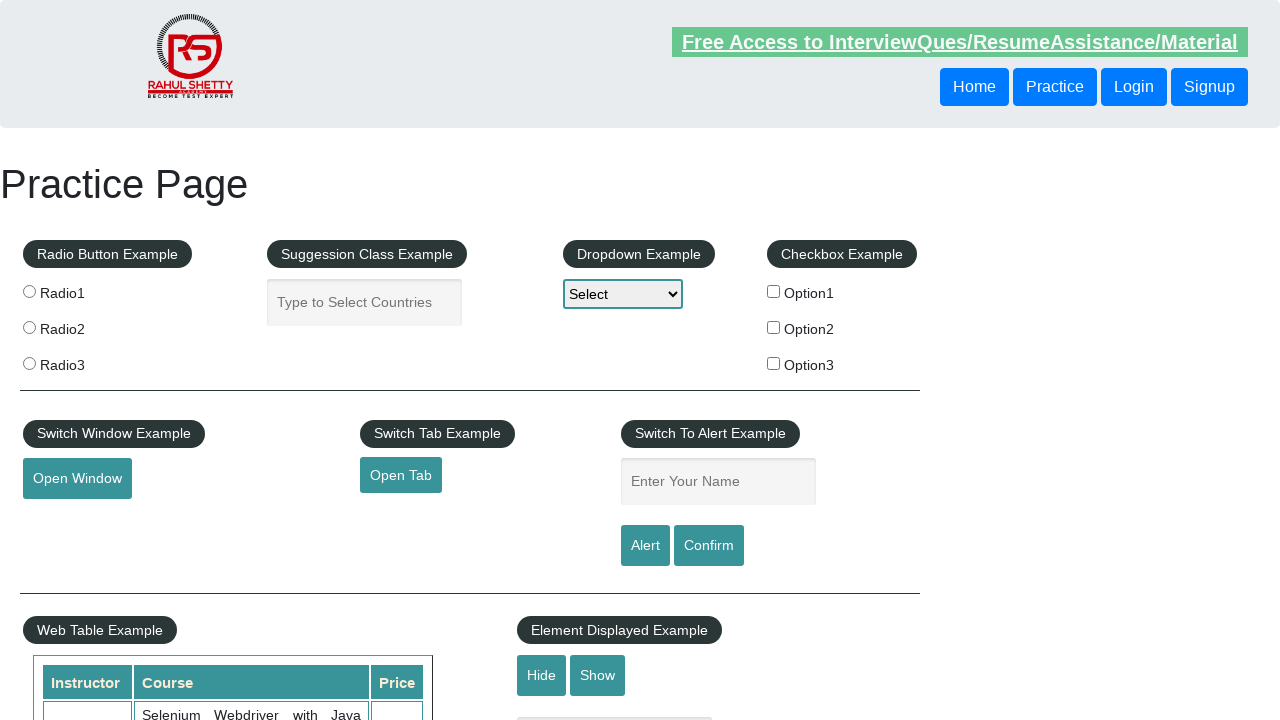

Page DOM content loaded
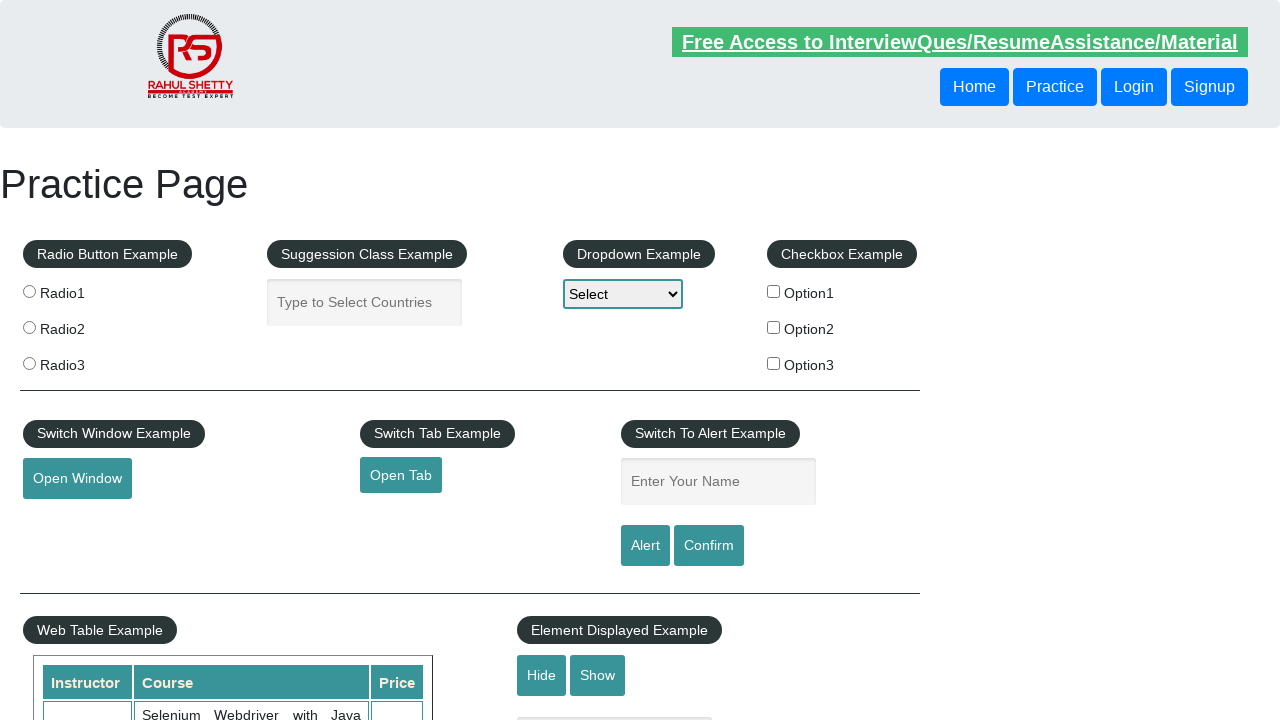

Body element is present on page
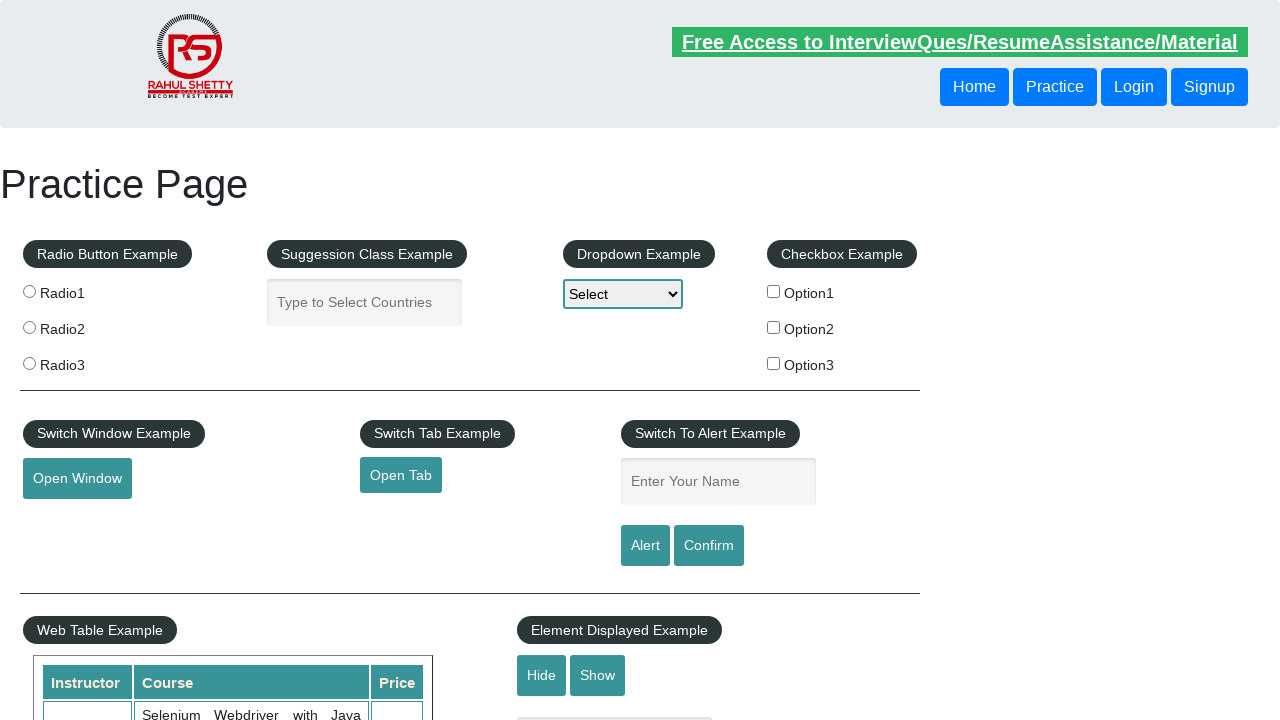

Retrieved page title: 'Practice Page'
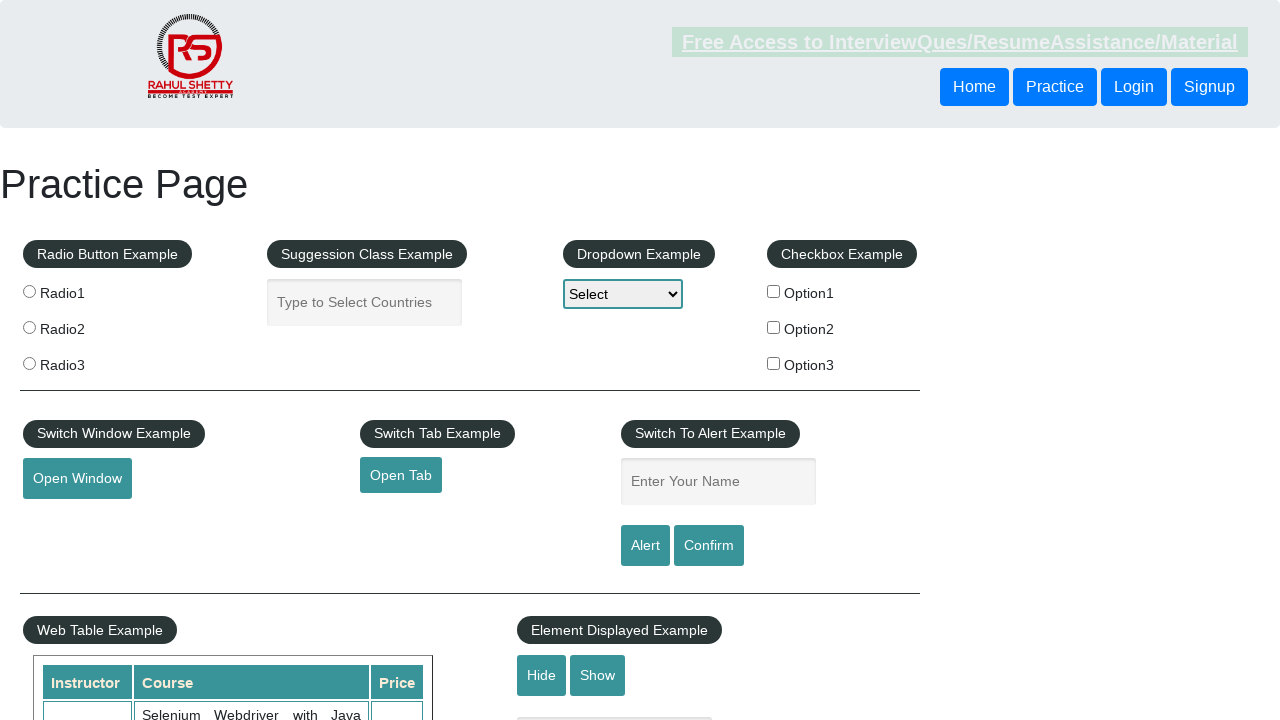

Verified page title contains 'Practice Page' or is not empty
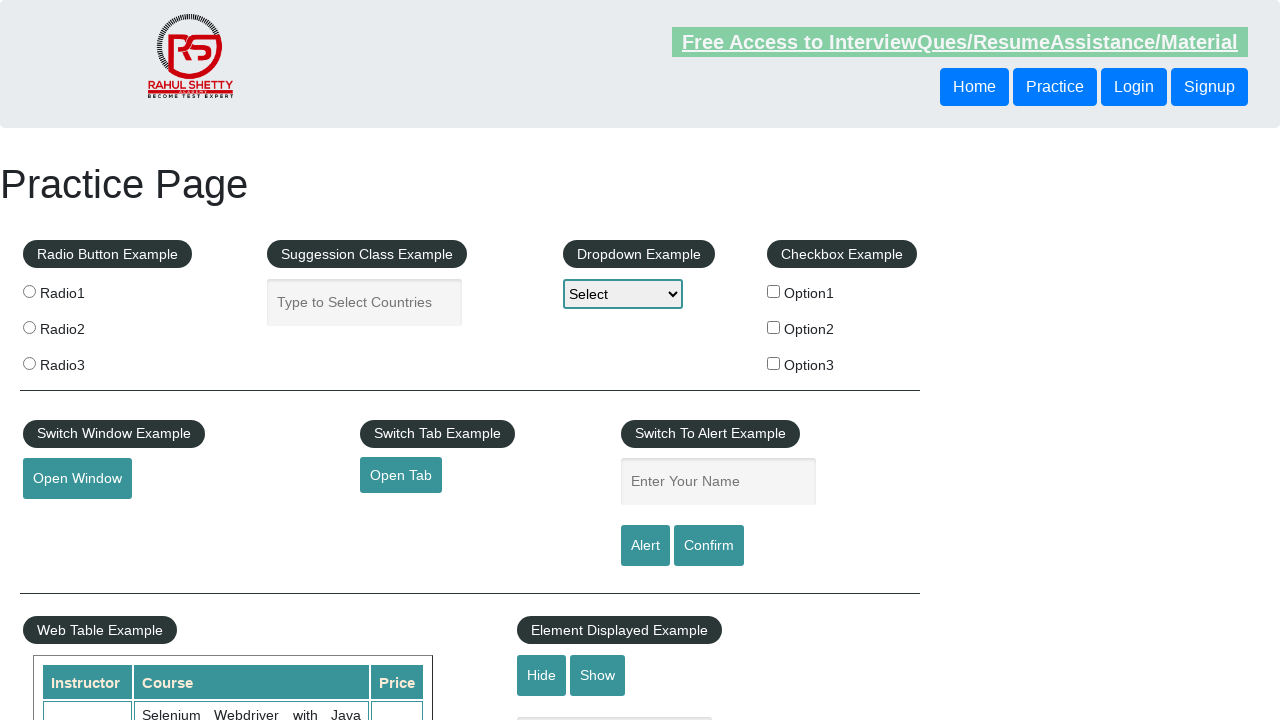

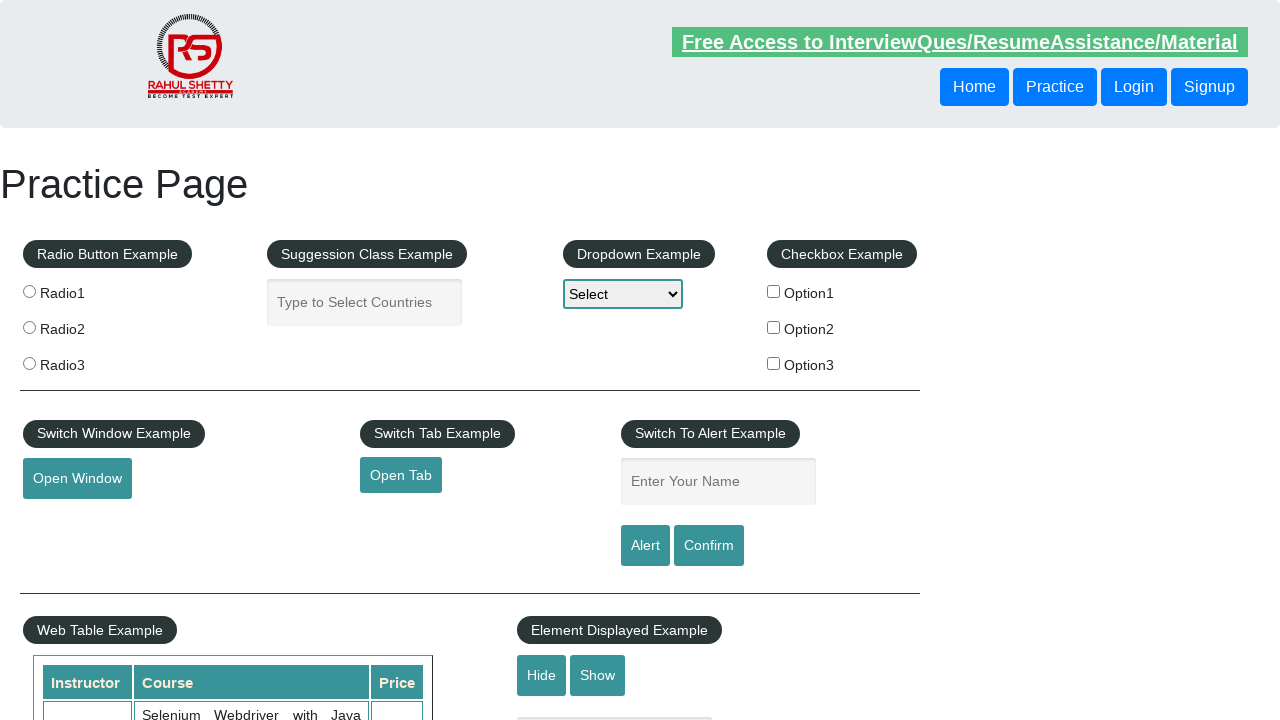